Tests dropdown selection functionality by interacting with a legacy HTML select dropdown, selecting options by visible text, index, and value.

Starting URL: https://the-internet.herokuapp.com/dropdown

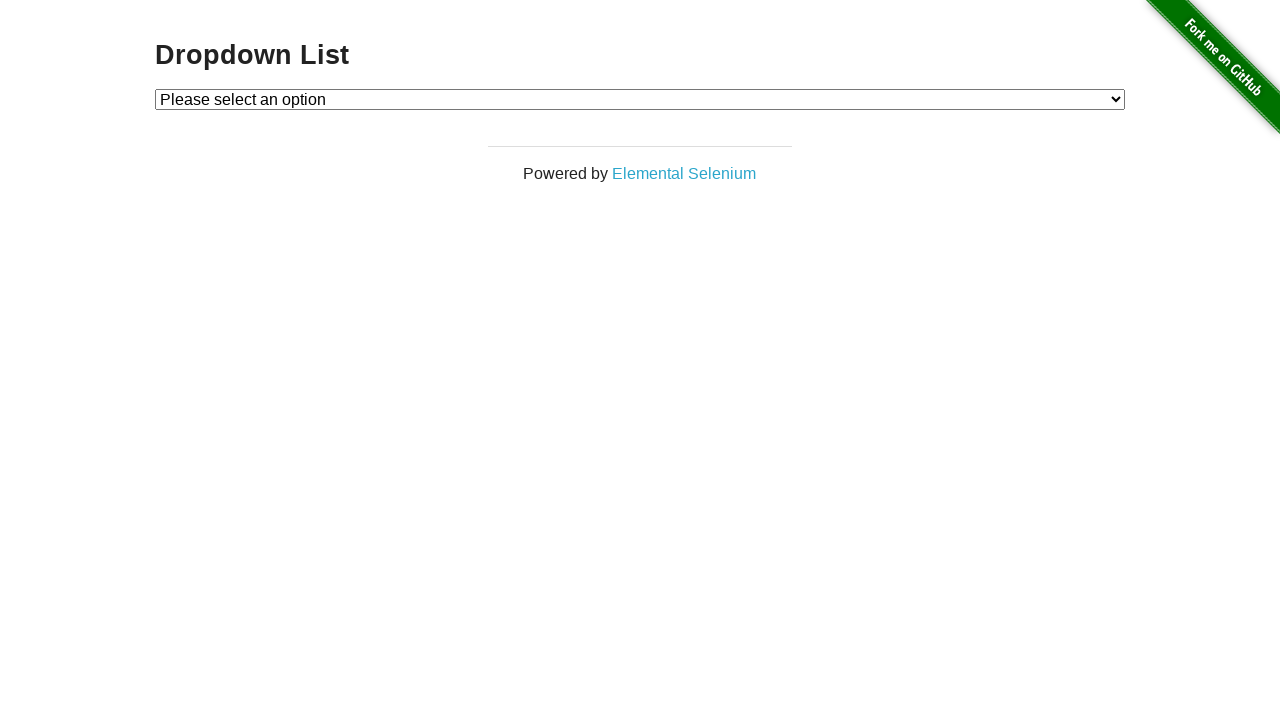

Waited for dropdown element to be visible
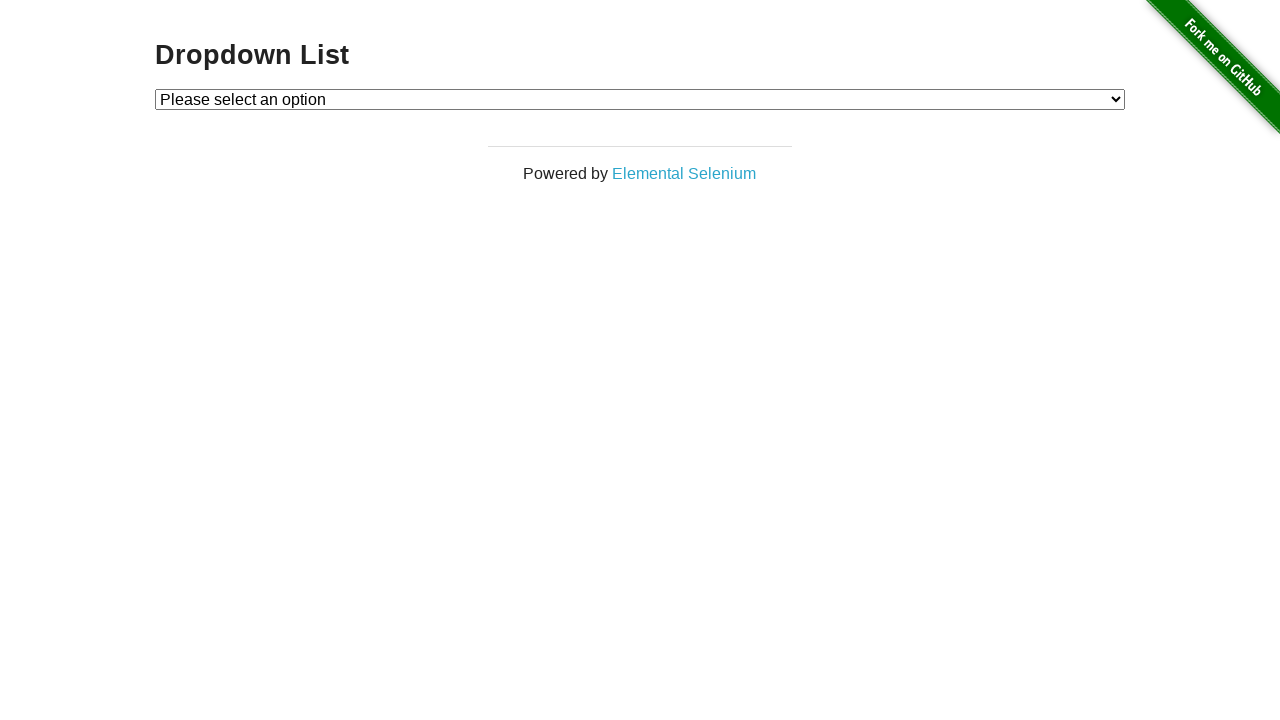

Selected 'Option 2' from dropdown by visible text on #dropdown
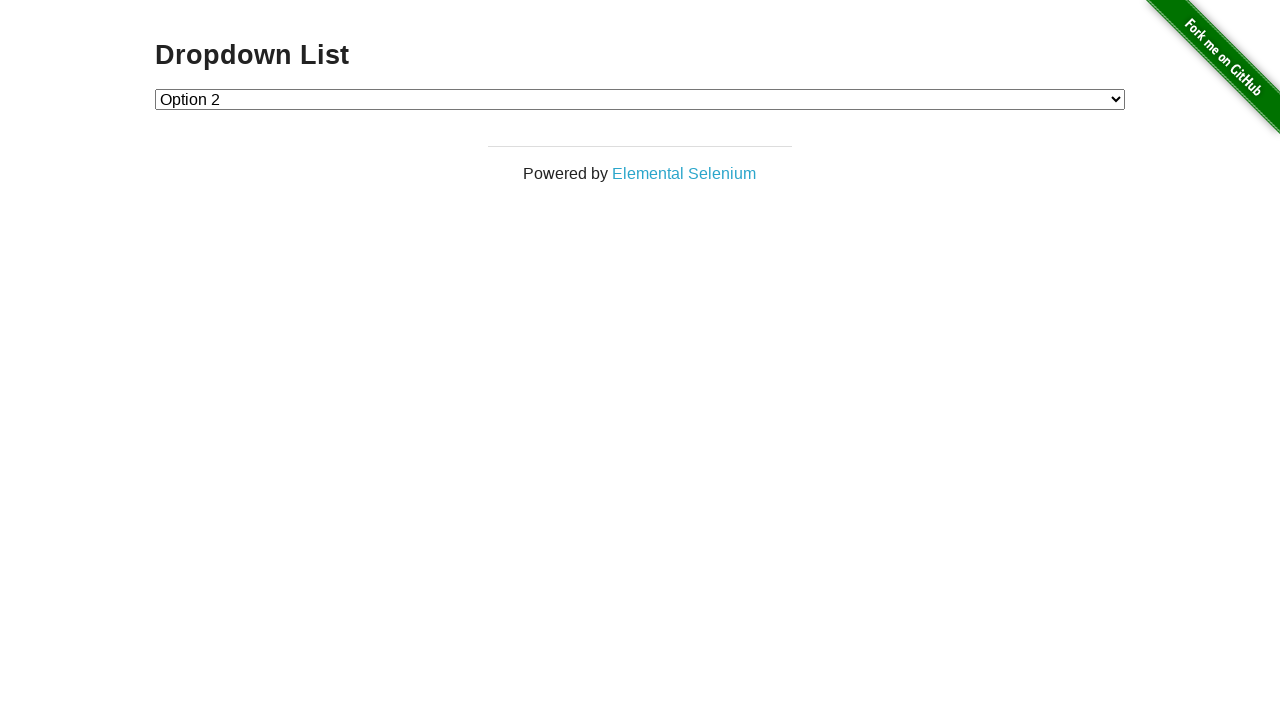

Selected option at index 1 ('Option 1') from dropdown on #dropdown
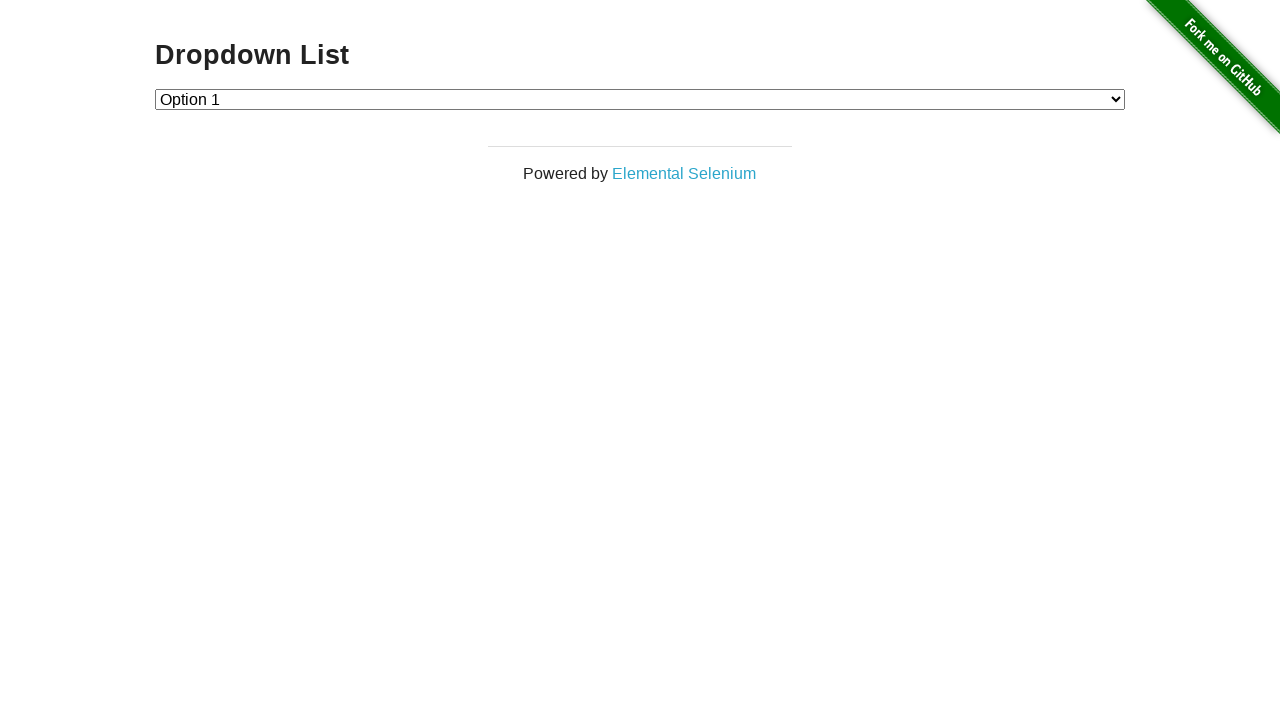

Selected option with value '2' from dropdown on #dropdown
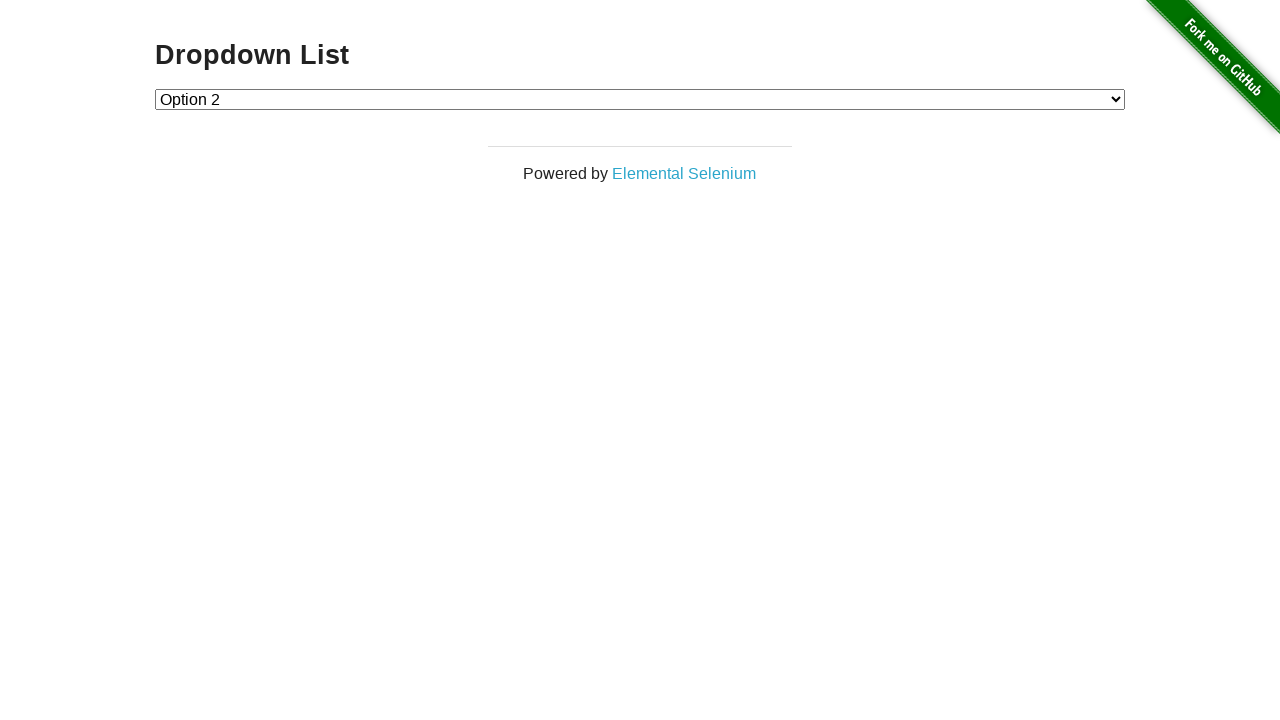

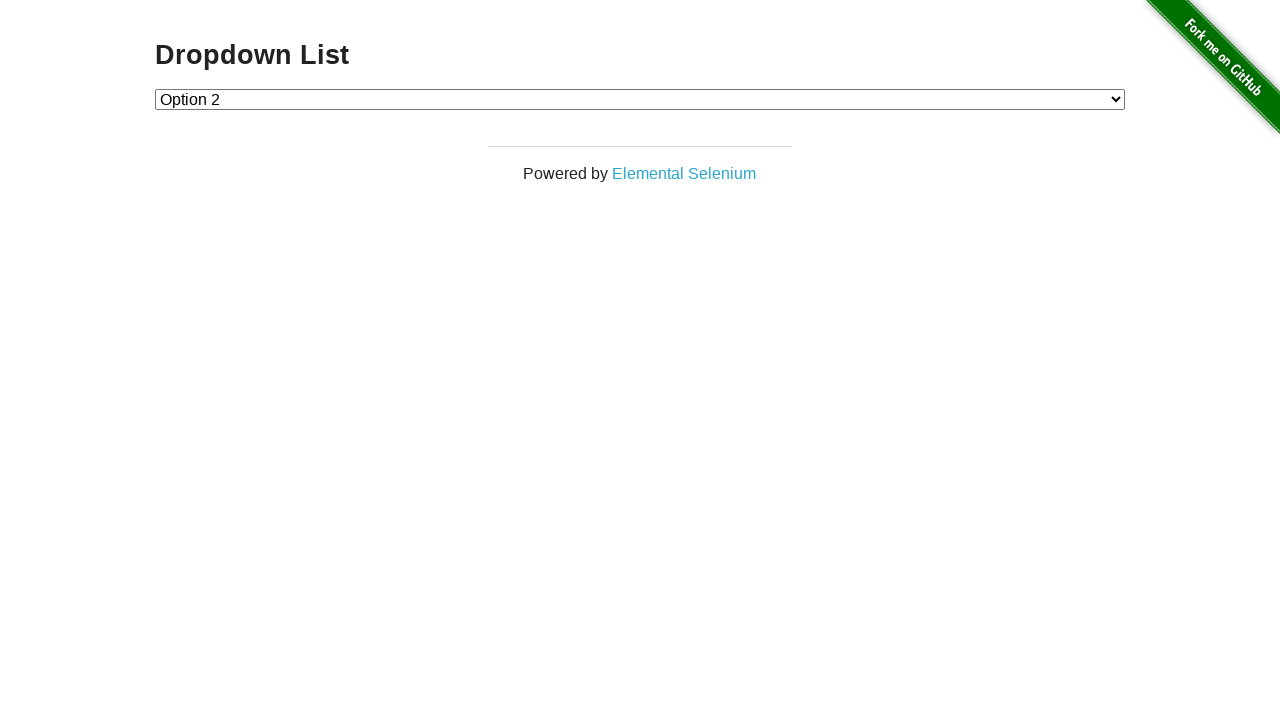